Navigates to AskMeOffers homepage and verifies that amp-img elements are present on the page

Starting URL: https://askmeoffers.com/

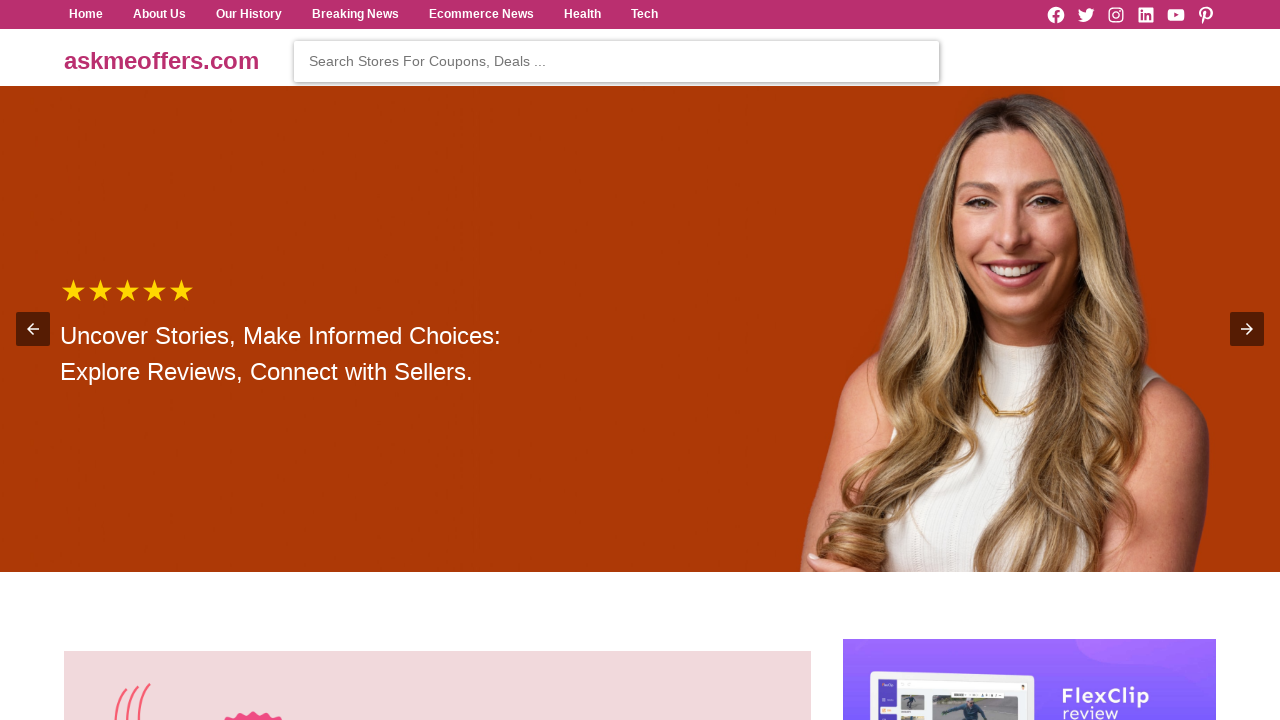

Navigated to AskMeOffers homepage
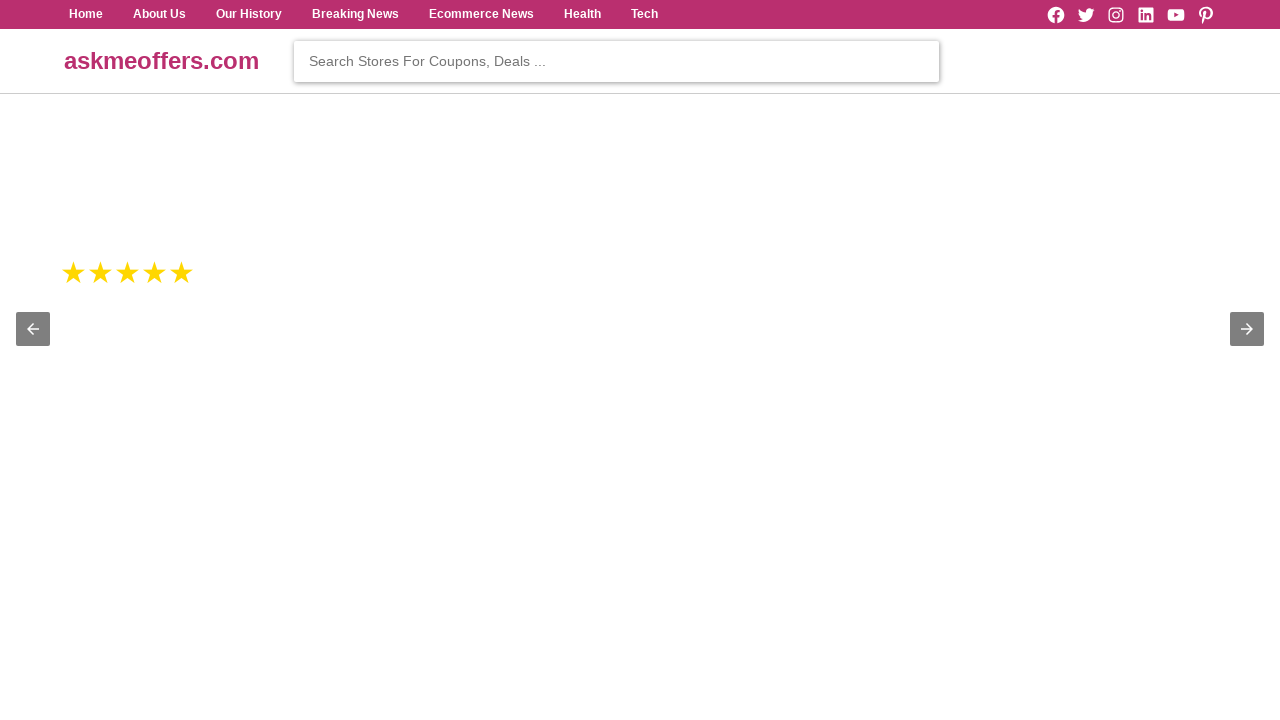

Waited for amp-img elements to load
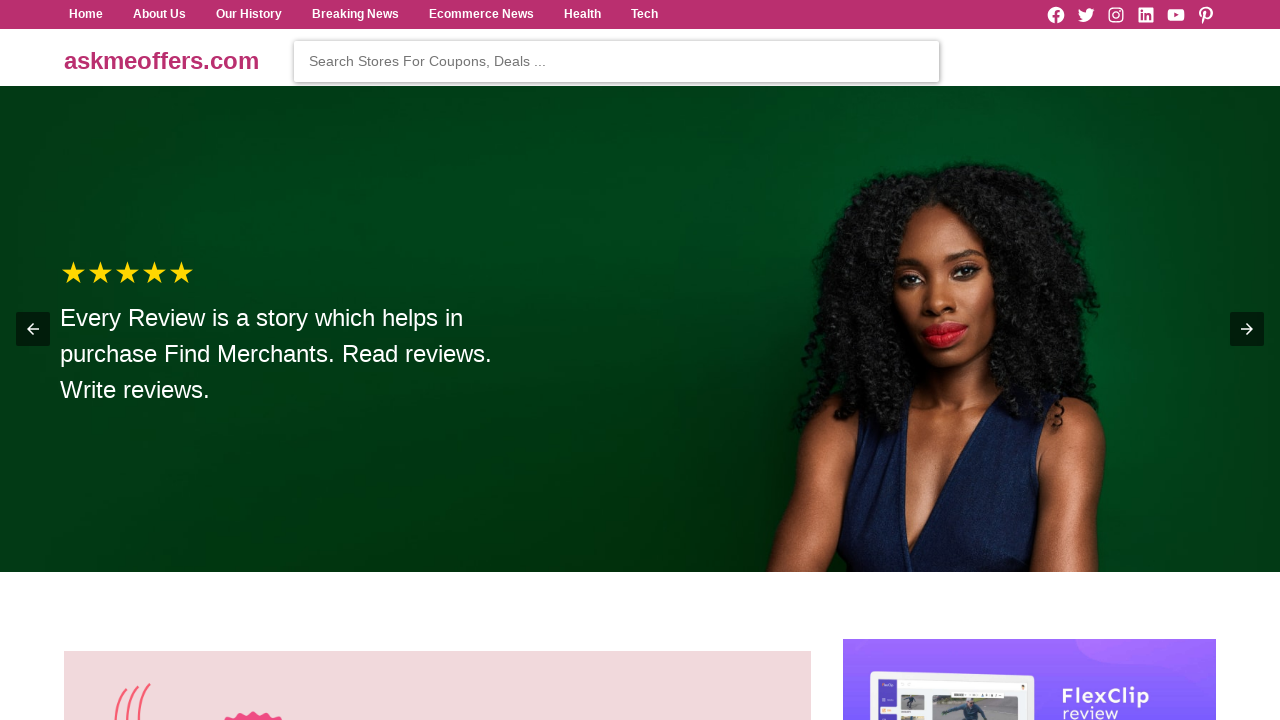

Found 18 amp-img elements on the page
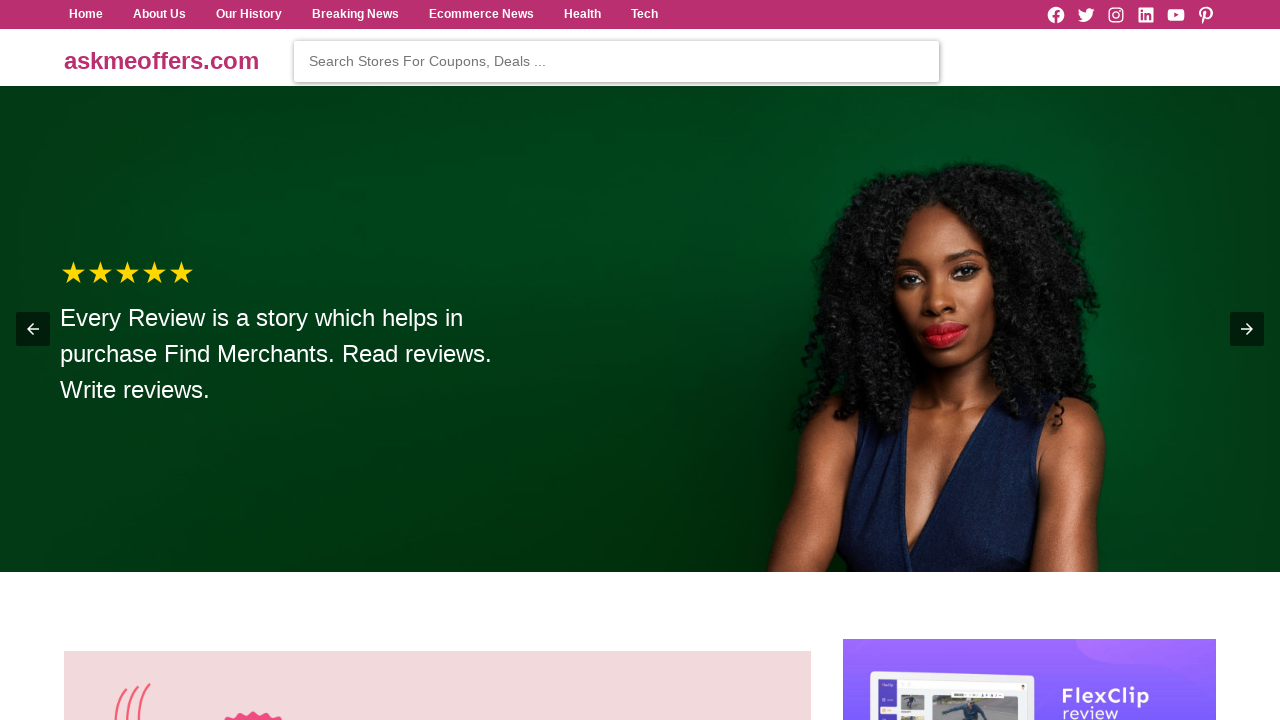

Assertion passed: amp-img elements are present on the page
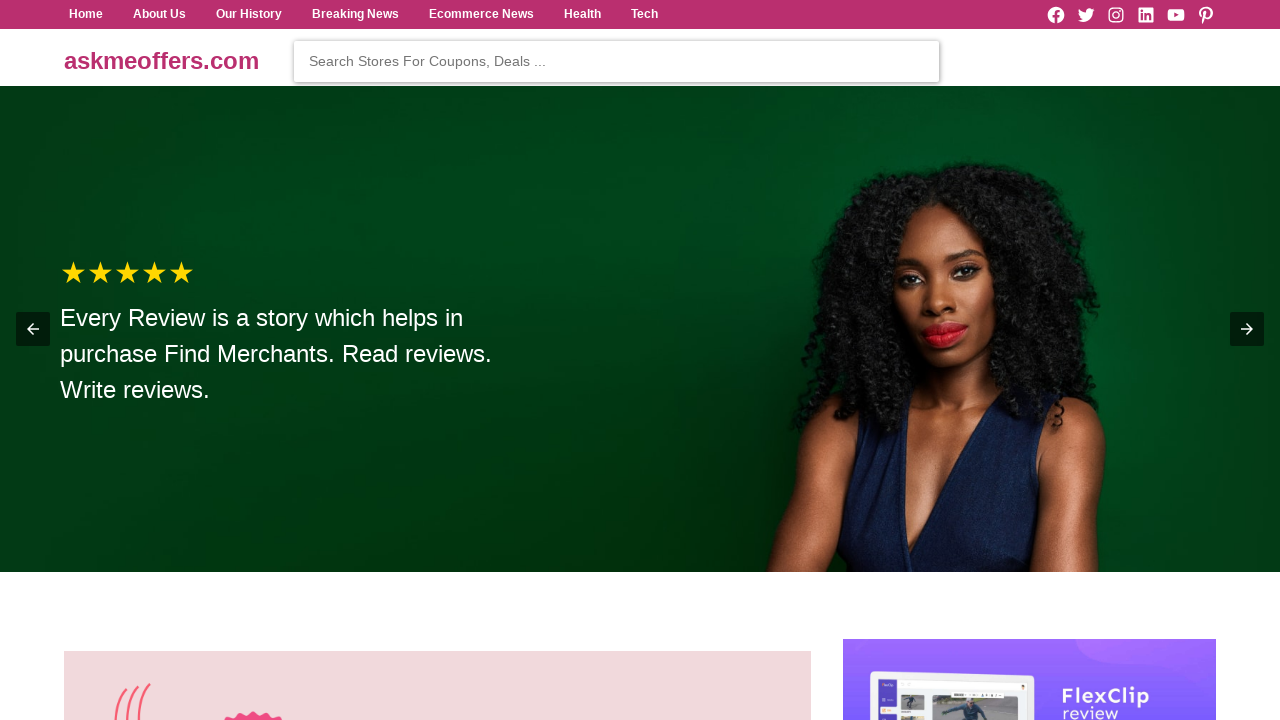

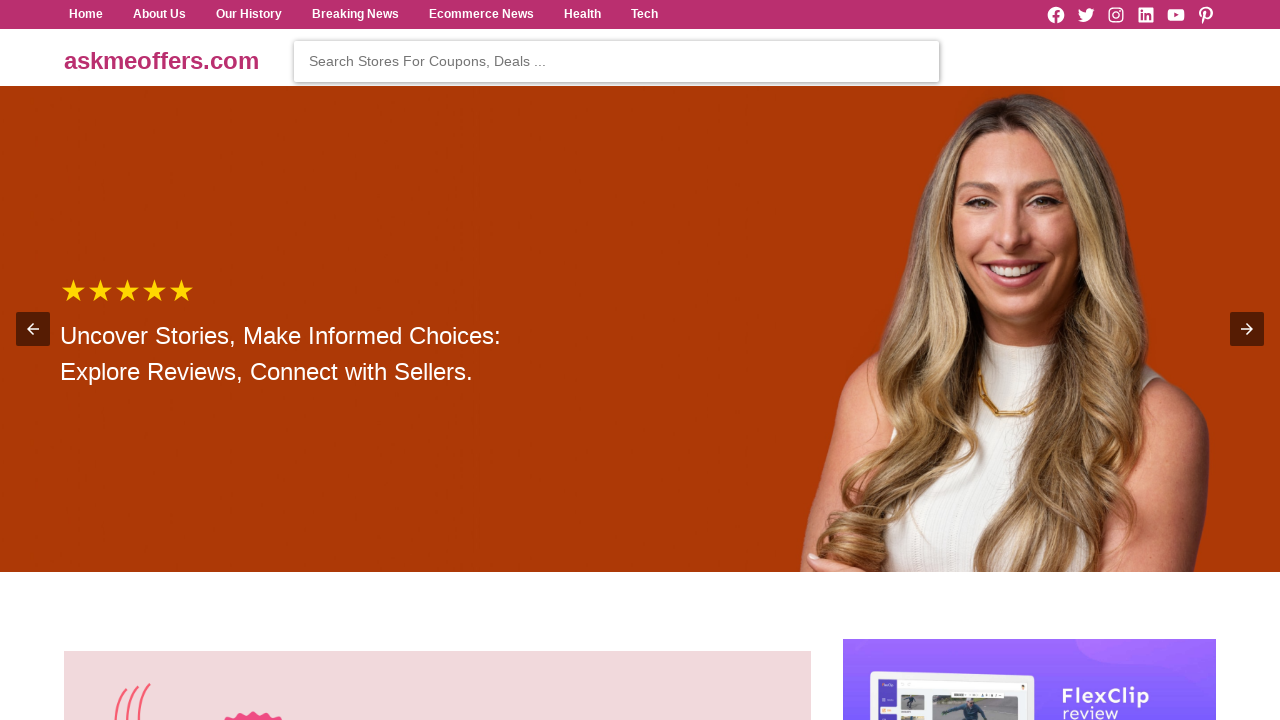